Tests Google Translate by entering an English word into the translation textarea to translate it to Hebrew

Starting URL: https://translate.google.com/#view=home&op=translate&sl=en&tl=iw

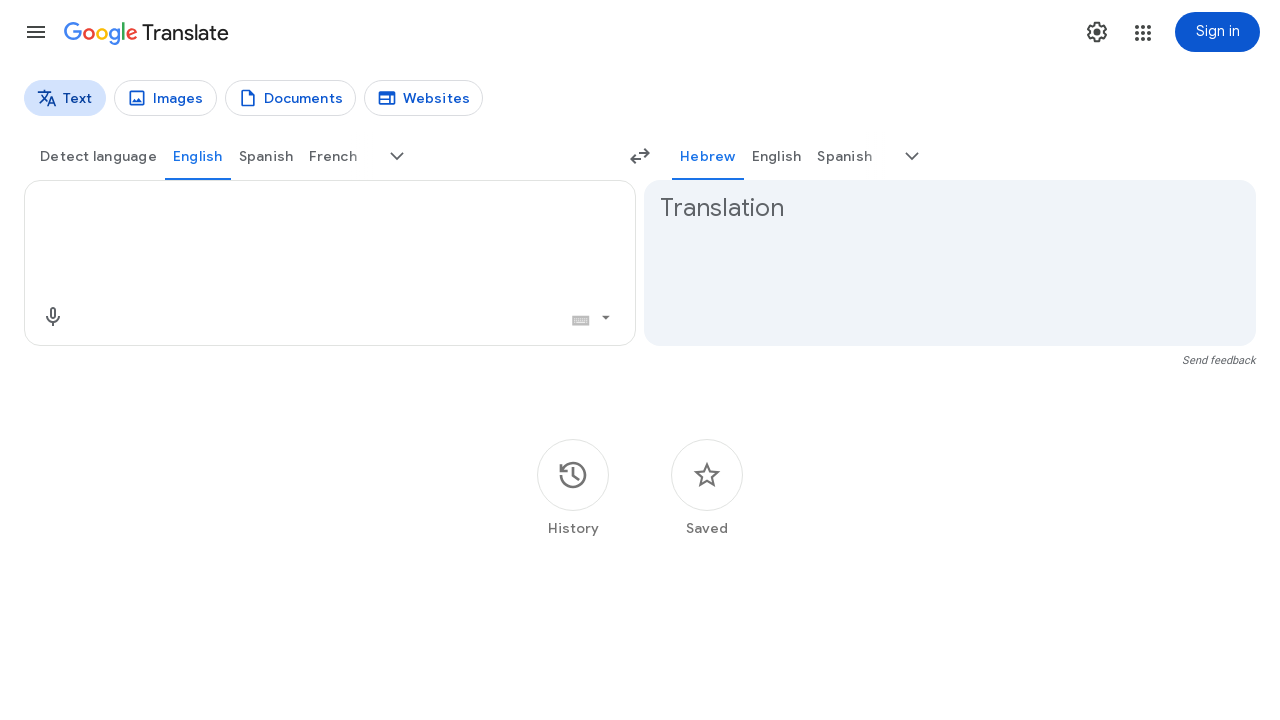

Entered 'welcome' into the English translation textarea on textarea
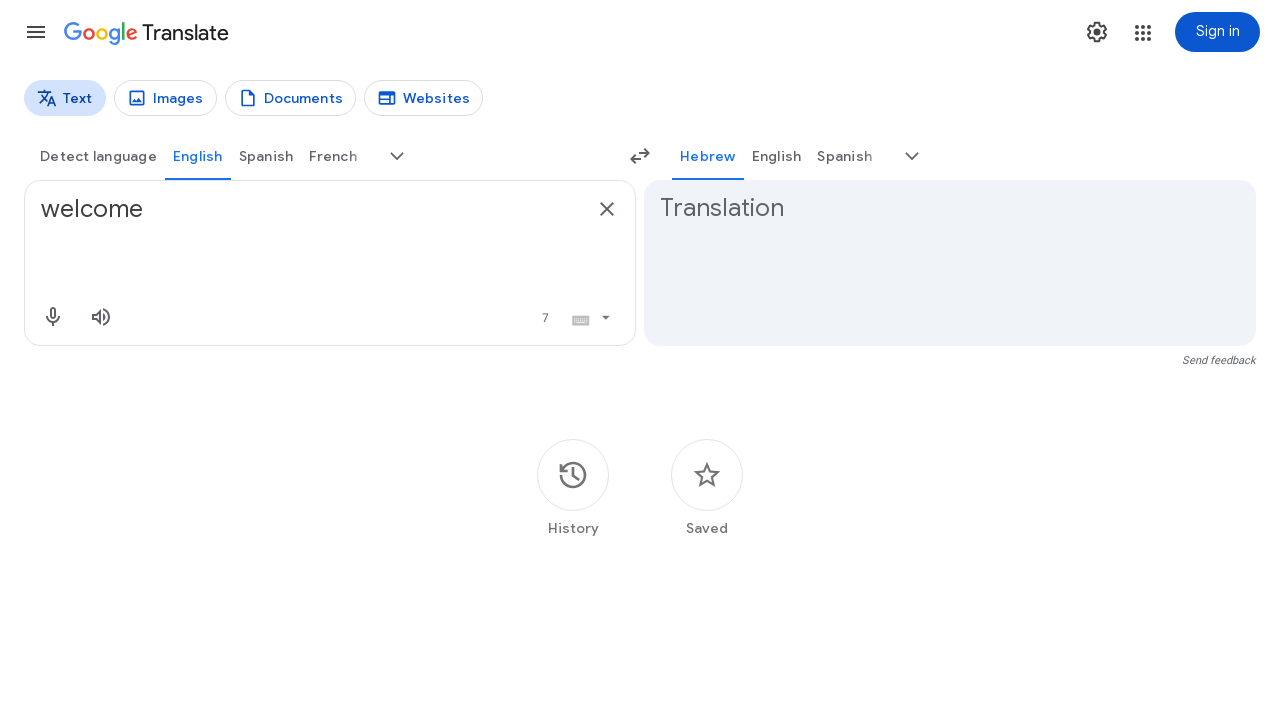

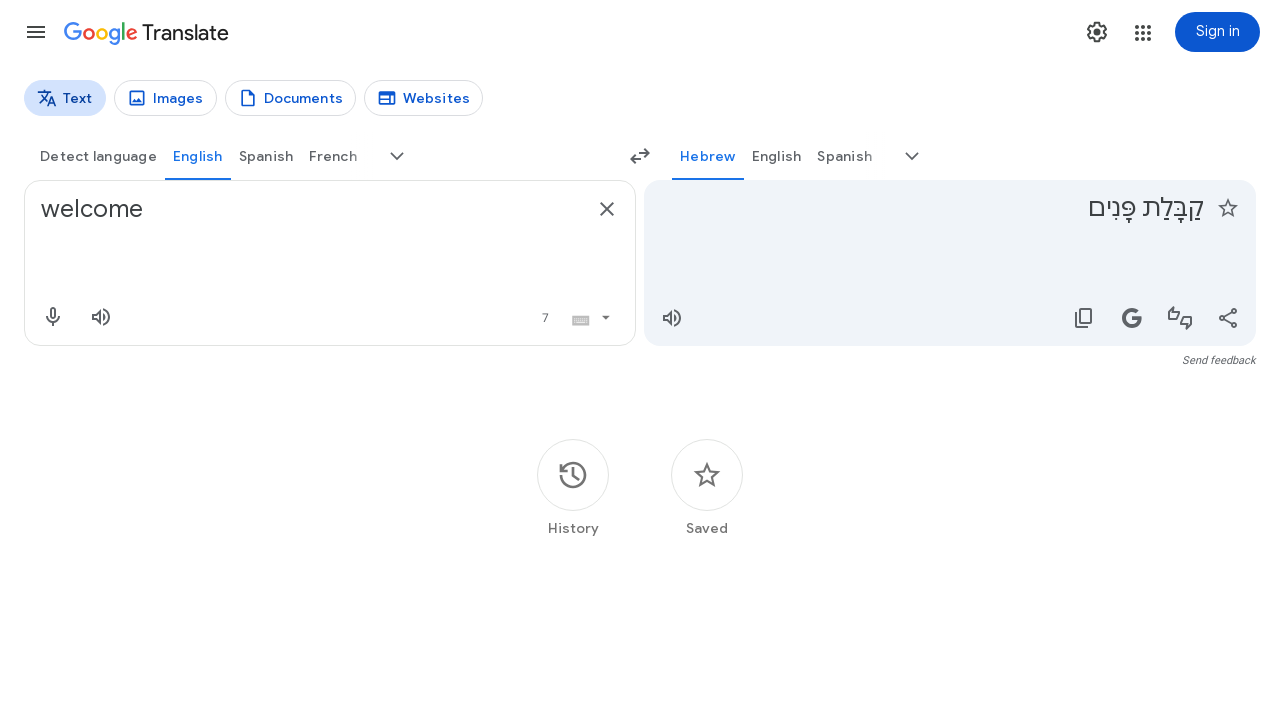